Tests scrolling functionality by moving to an element at the bottom of the page and then scrolling back up using Page Up keys

Starting URL: https://practice.cydeo.com/

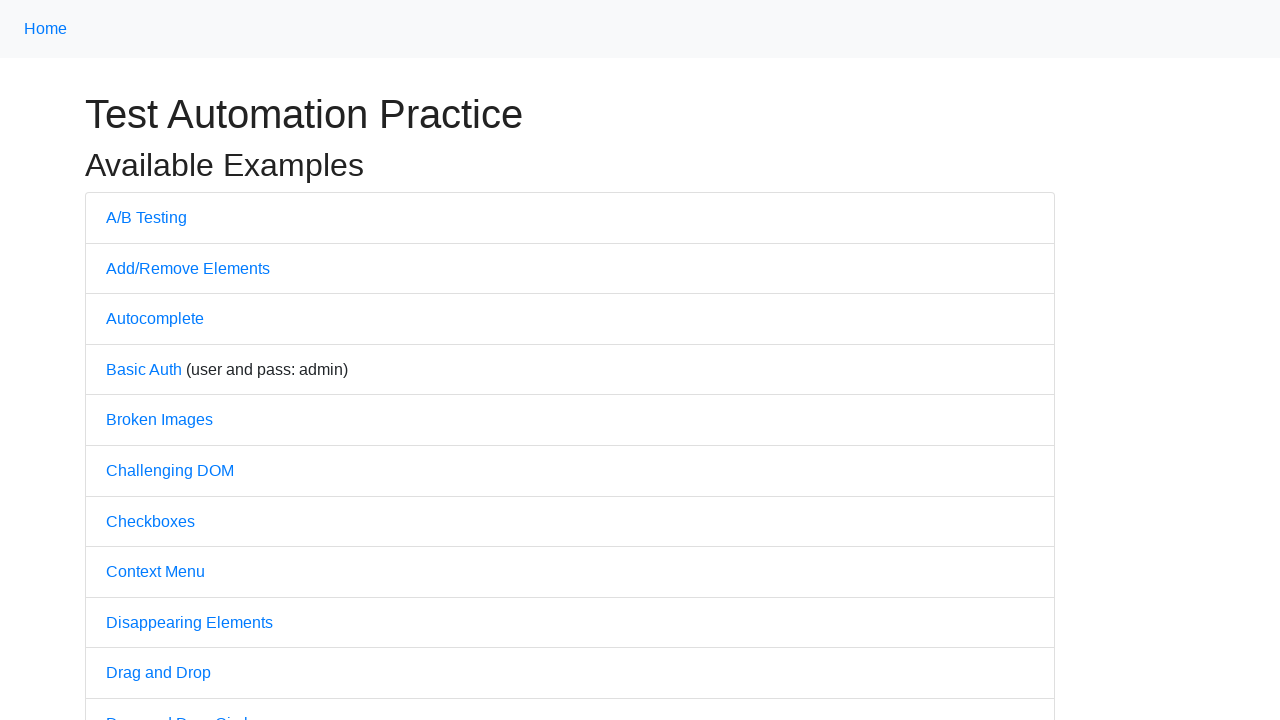

Located CYDEO link element at bottom of page
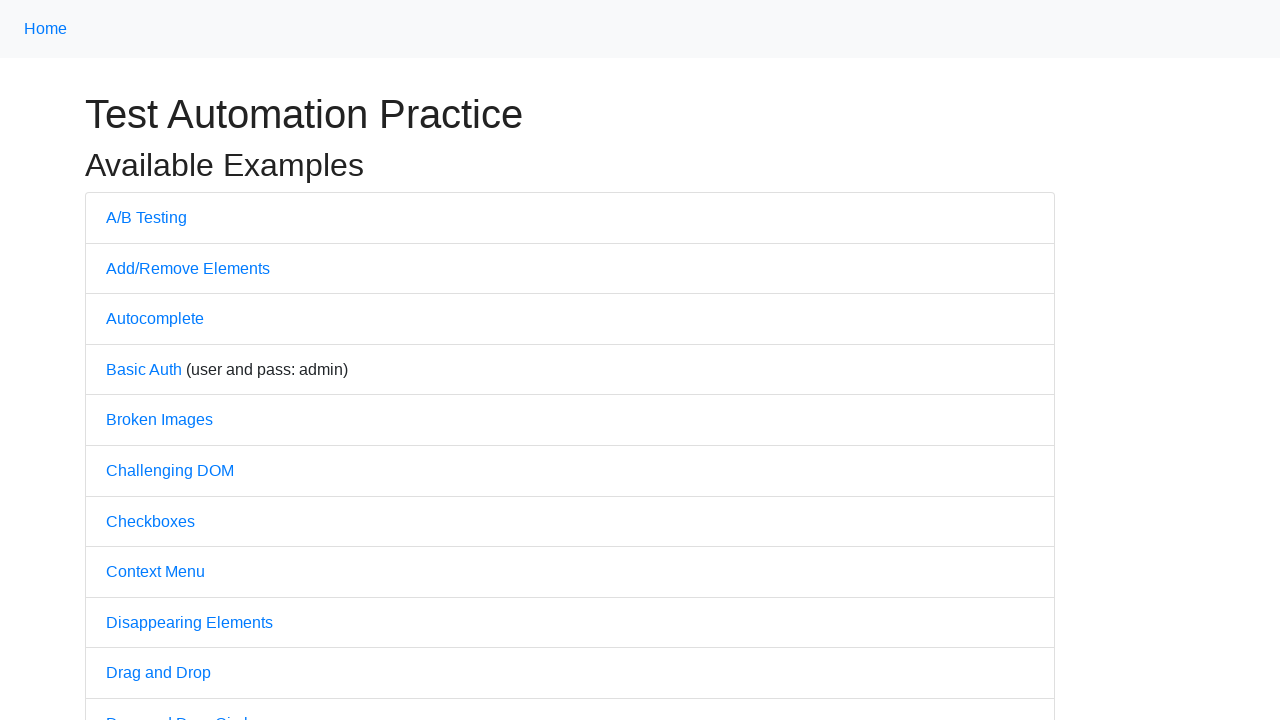

Scrolled to CYDEO link by hovering over it at (614, 707) on a:has-text('CYDEO')
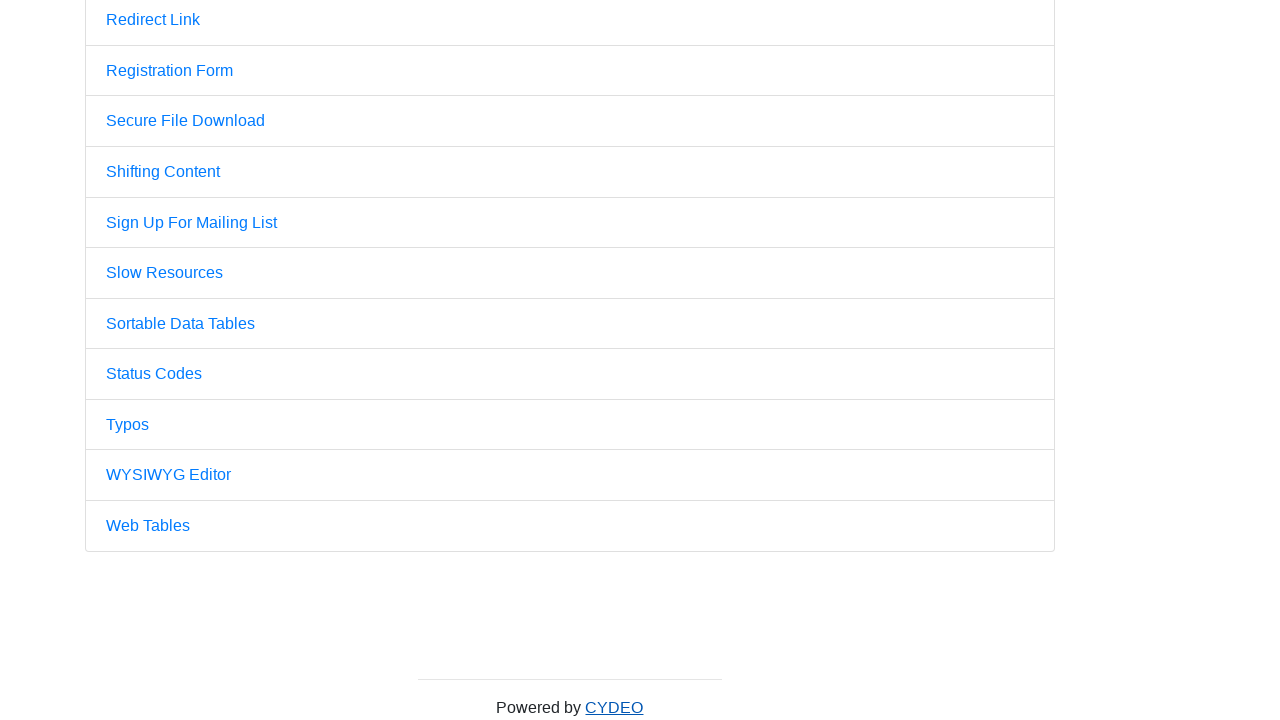

Pressed Page Up key first time to scroll up
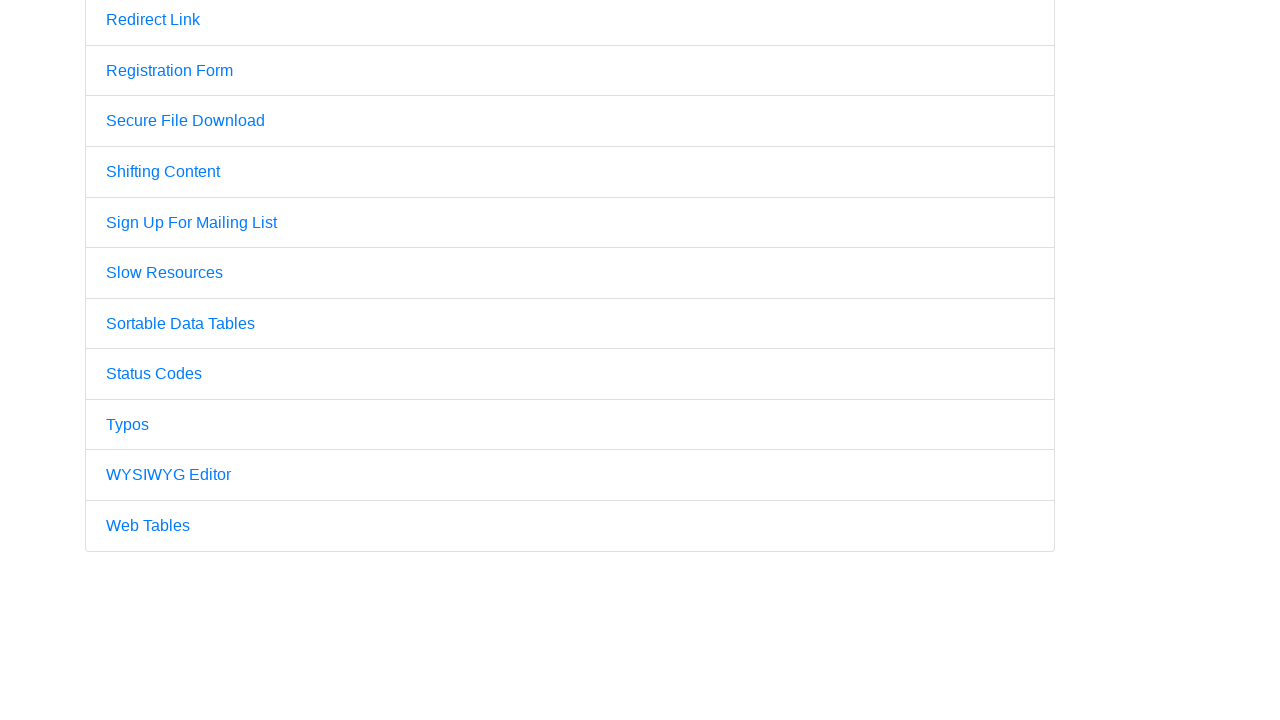

Pressed Page Up key second time to scroll up further
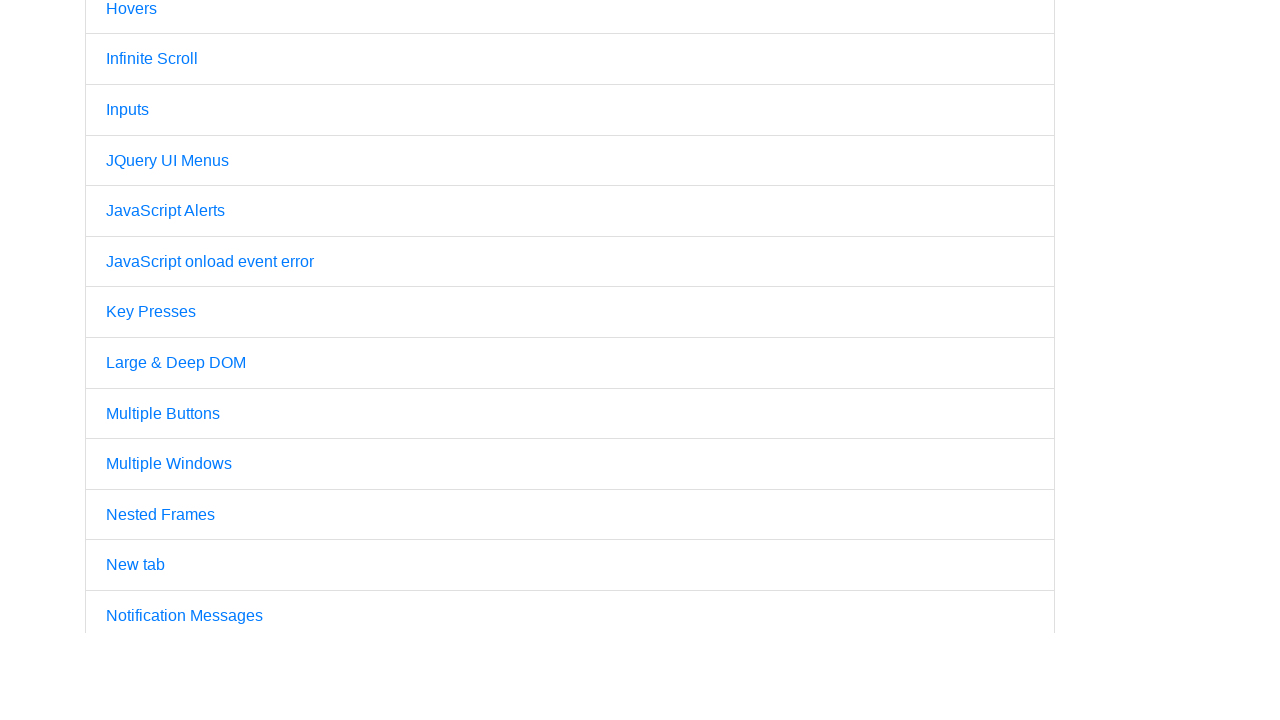

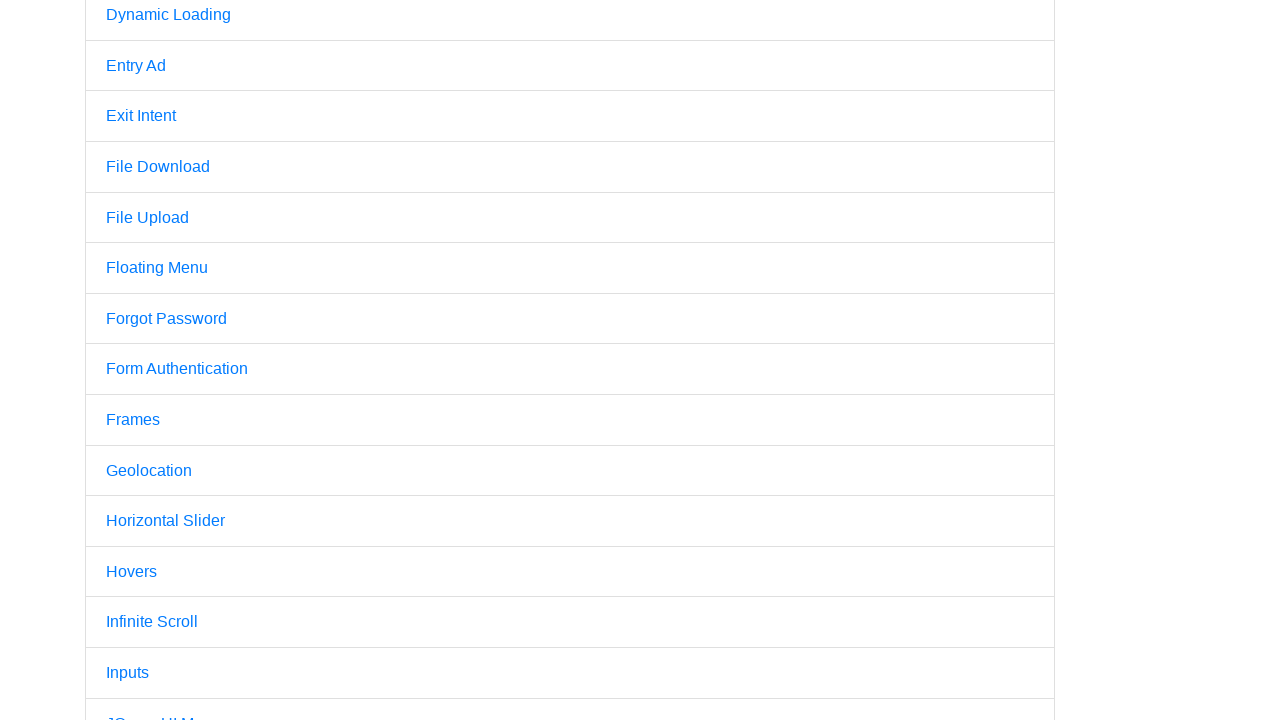